Tests file download functionality by navigating to a download page, clicking a download link, and verifying the download completes successfully.

Starting URL: https://the-internet.herokuapp.com/download

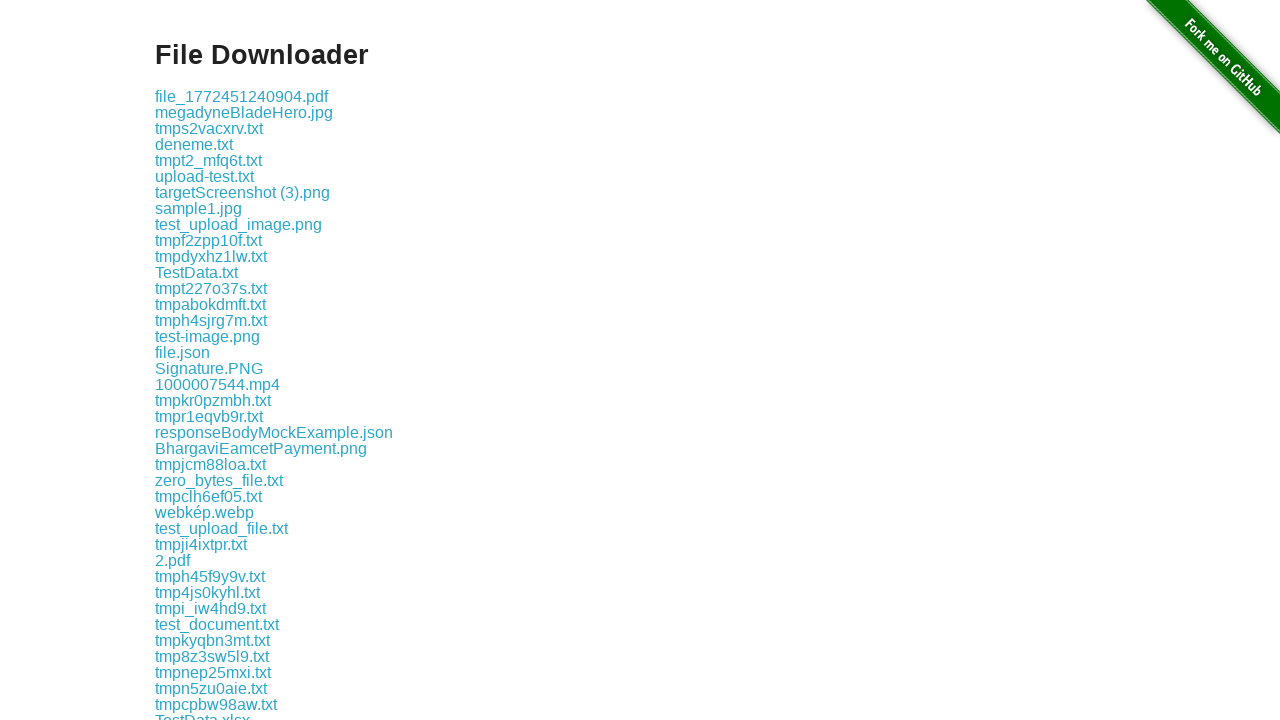

Clicked the first download link in the example section at (242, 96) on .example a >> nth=0
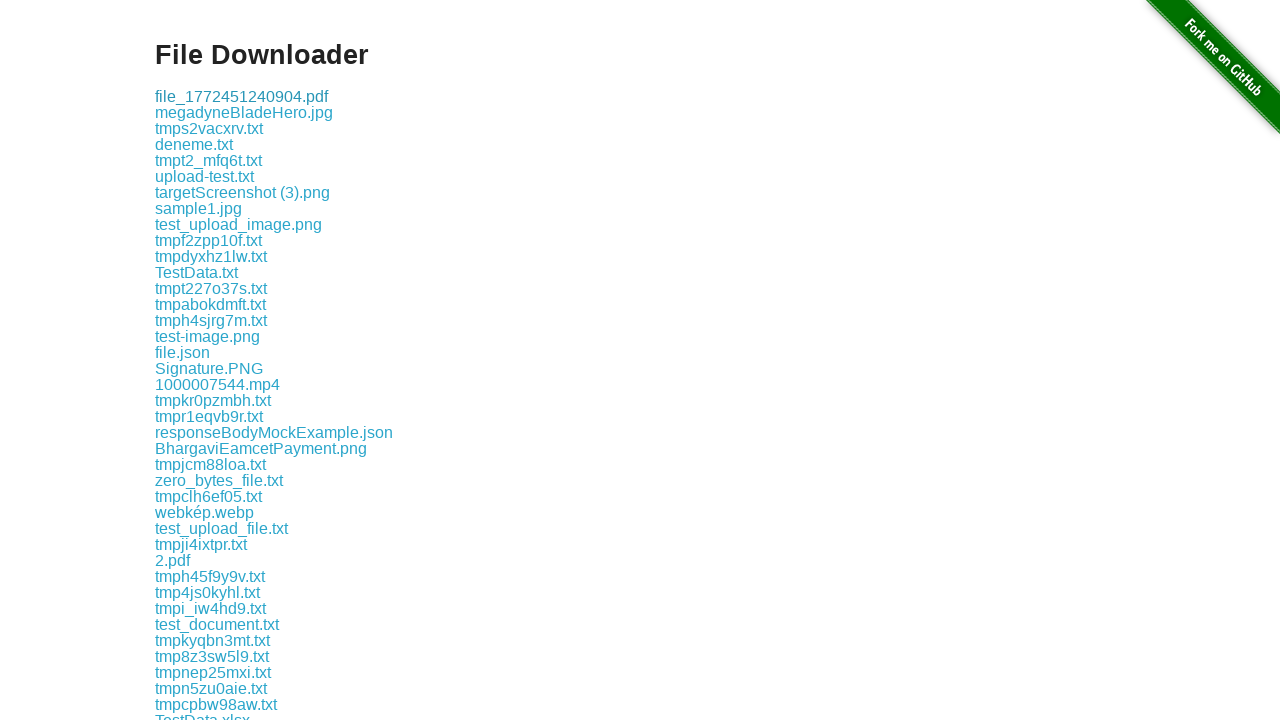

Download link confirmed visible, page loaded successfully
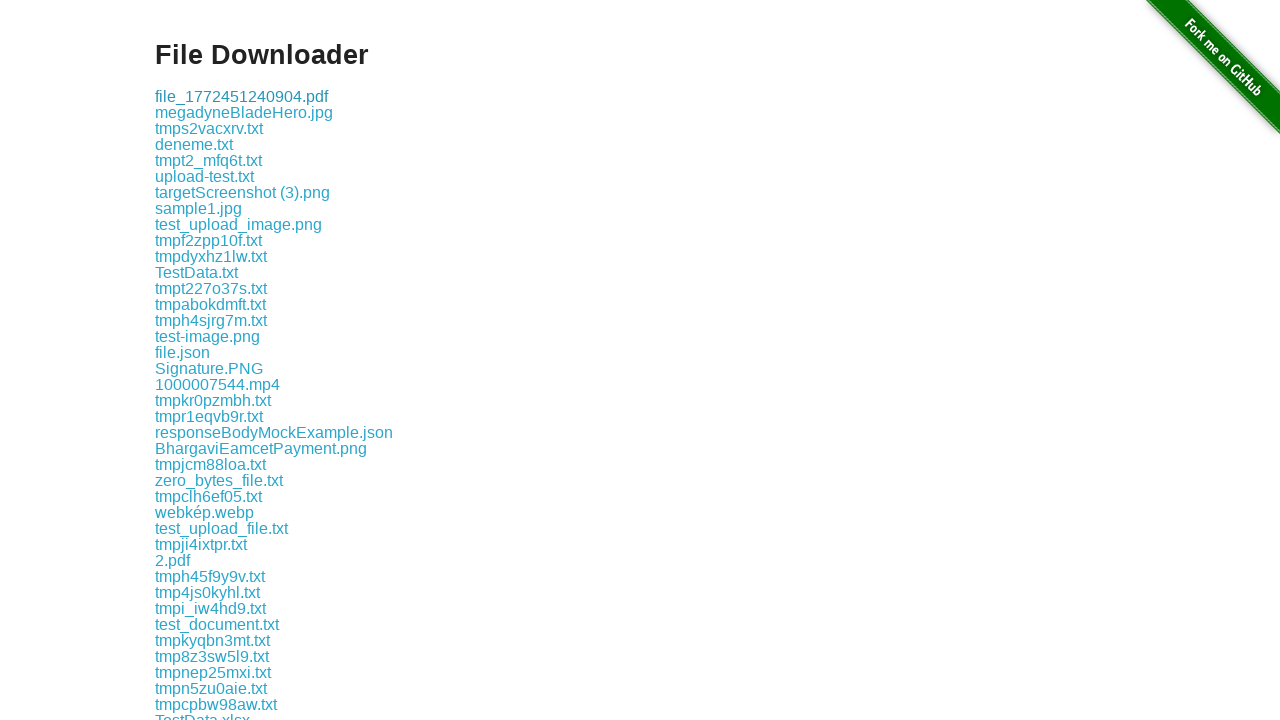

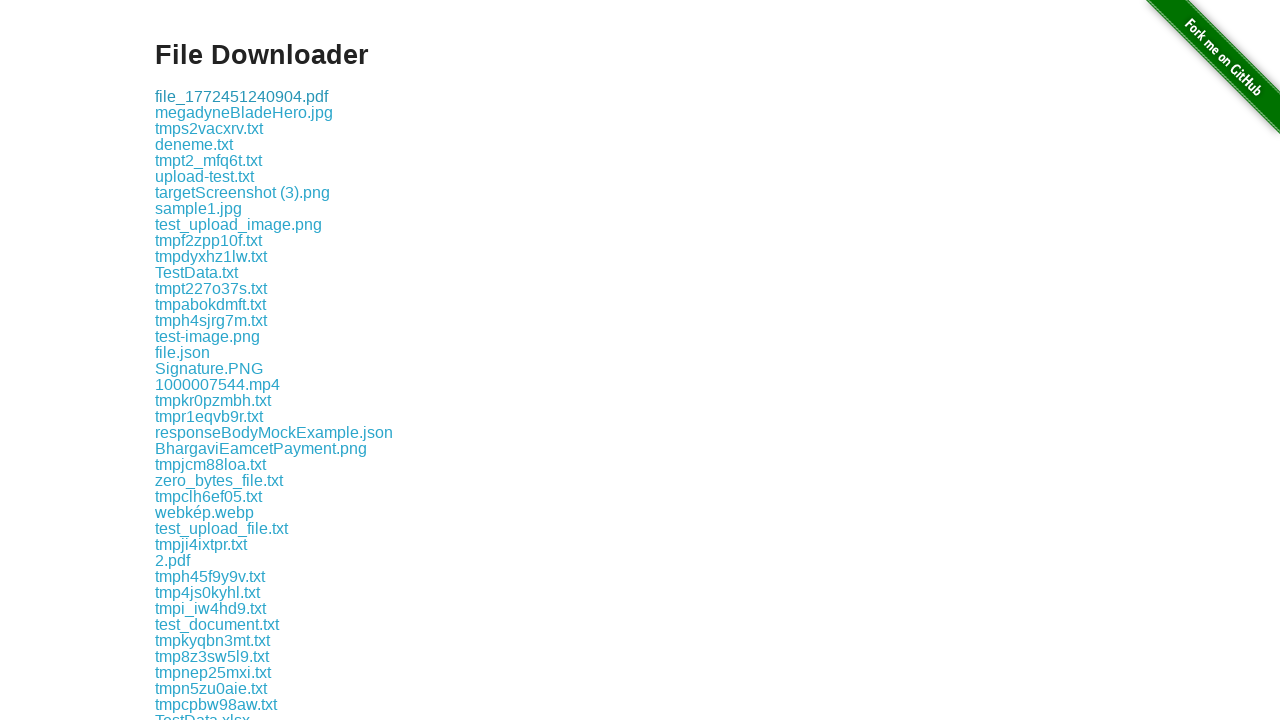